Tests number input functionality by entering a number, clicking the Result button to display the result, verifying the displayed text, and then clearing the result.

Starting URL: https://kristinek.github.io/site/examples/actions

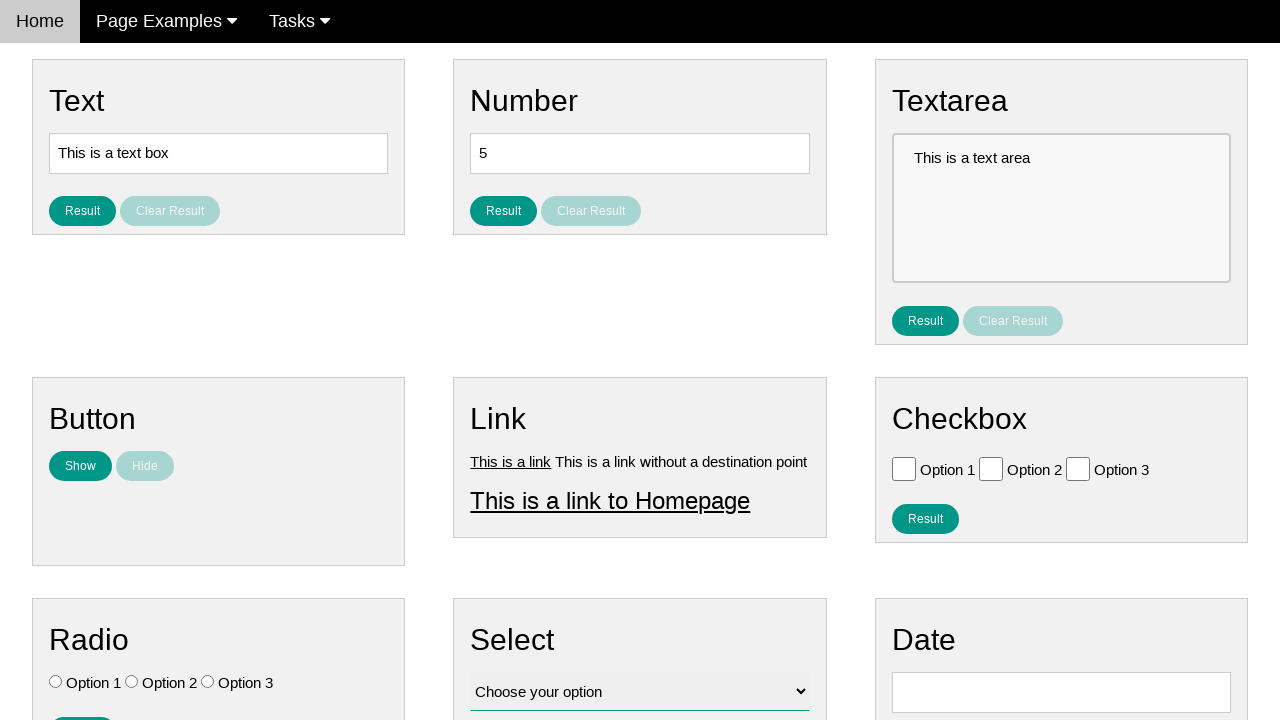

Entered '51' in the number input field on #number
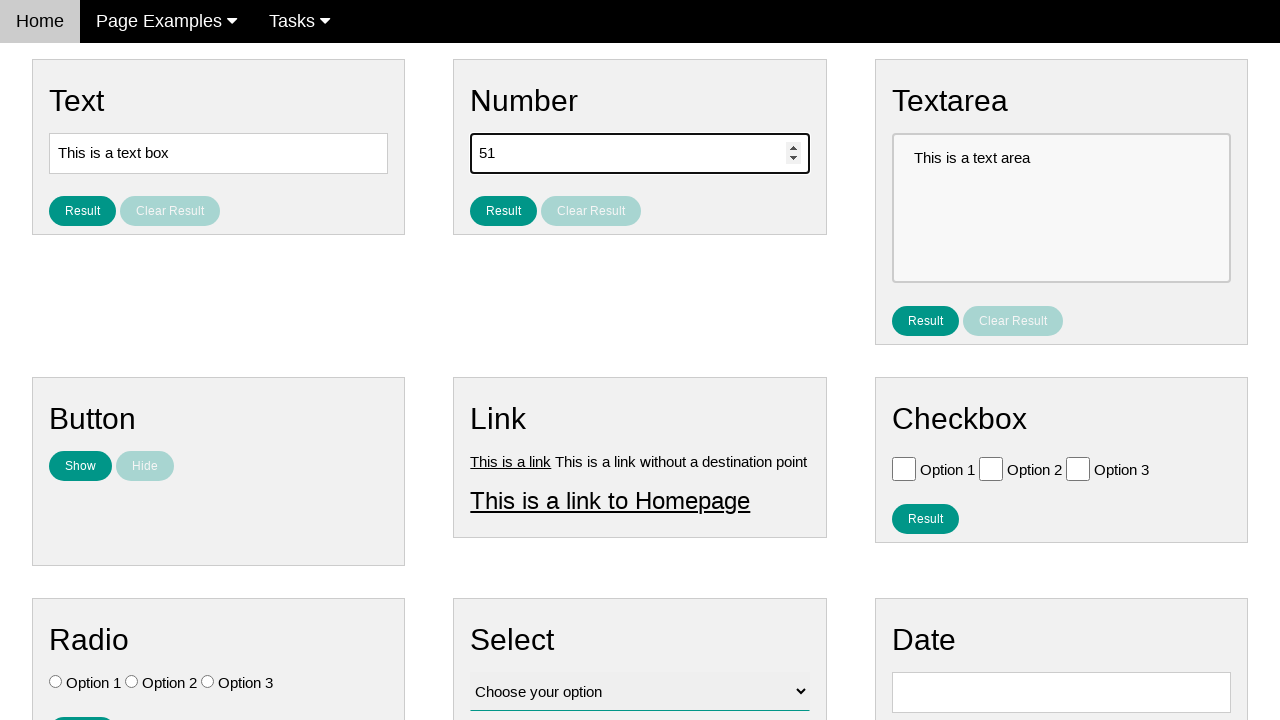

Located the clear result button
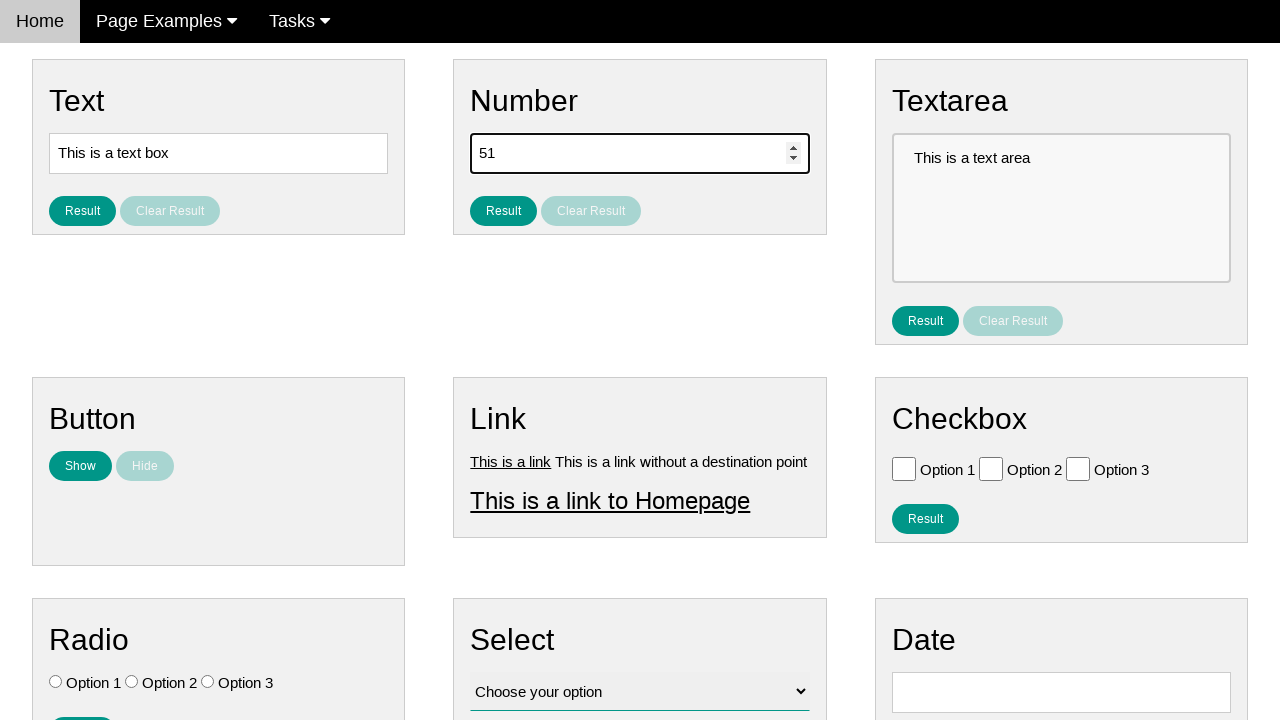

Verified clear result button is not enabled initially
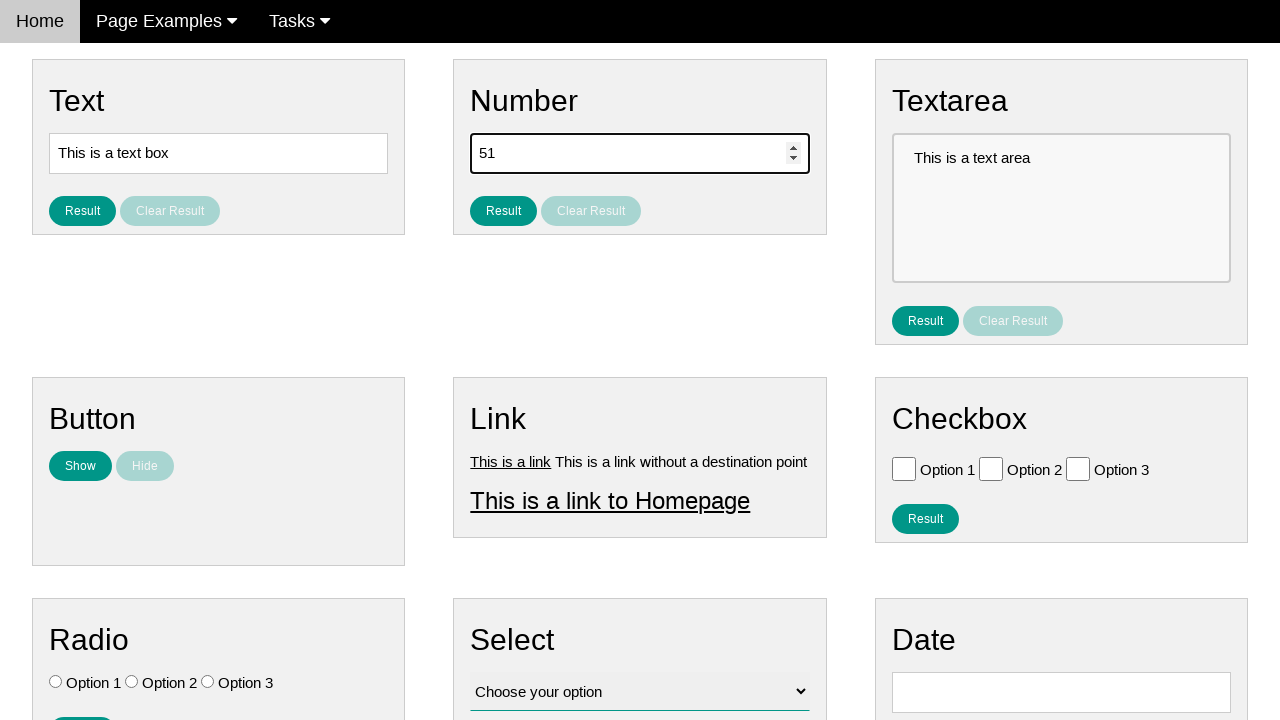

Located the result text element
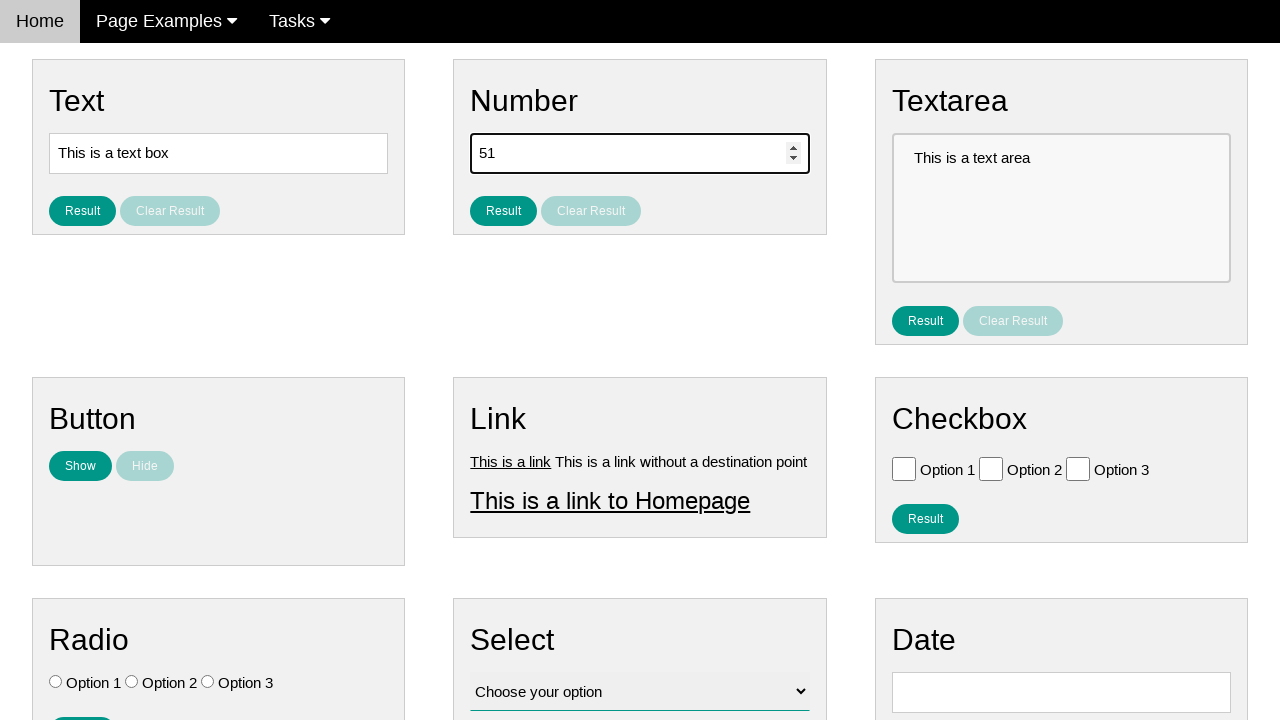

Verified result text is not visible initially
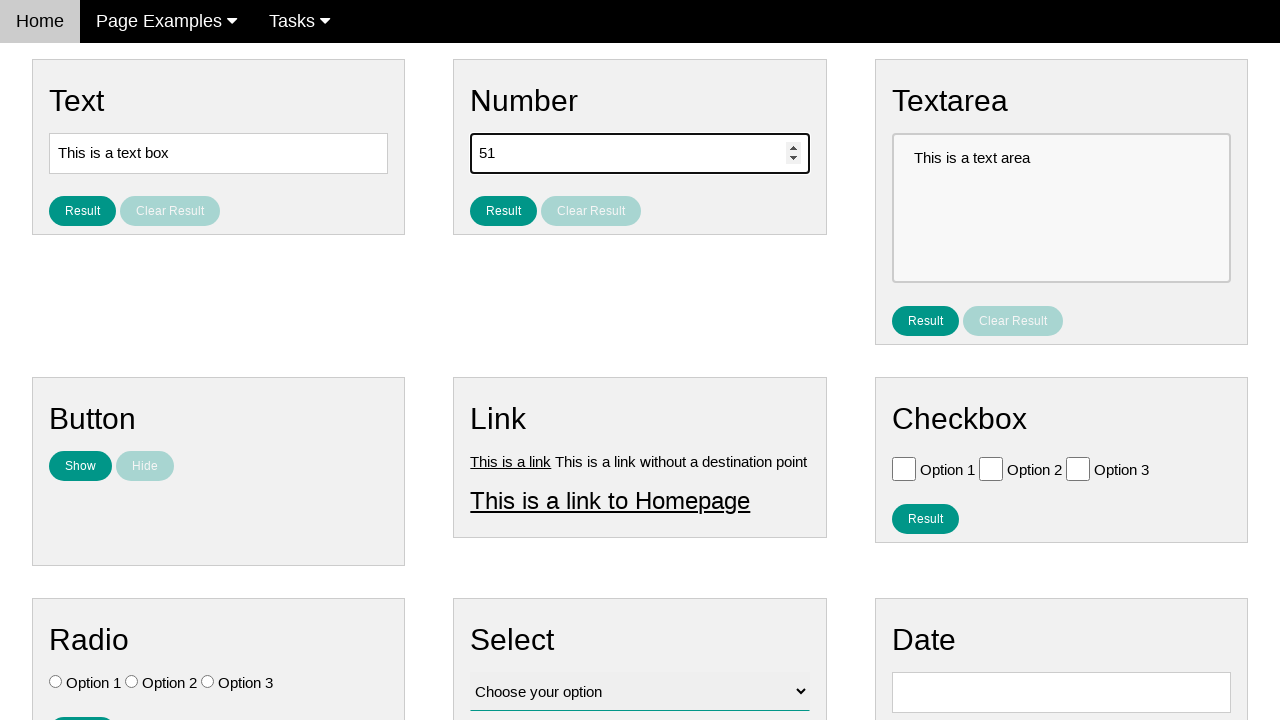

Clicked the Result button to display the result at (504, 211) on #result_button_number
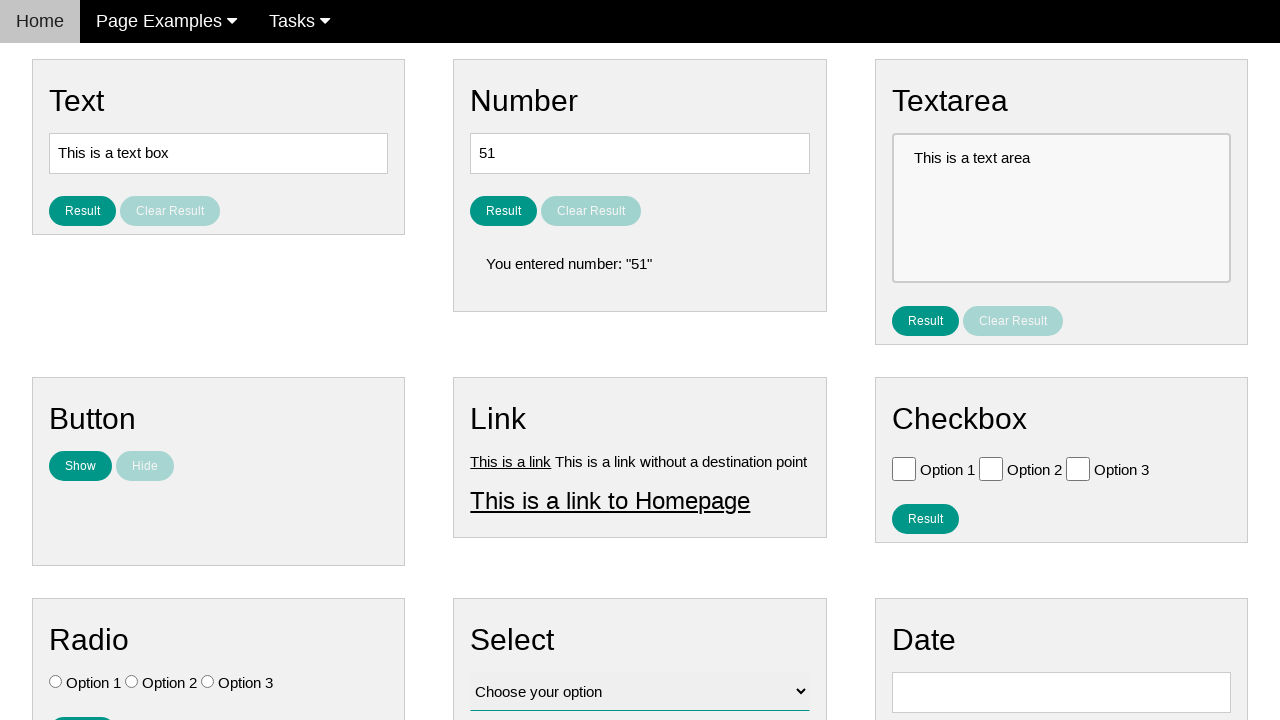

Verified result text is now visible
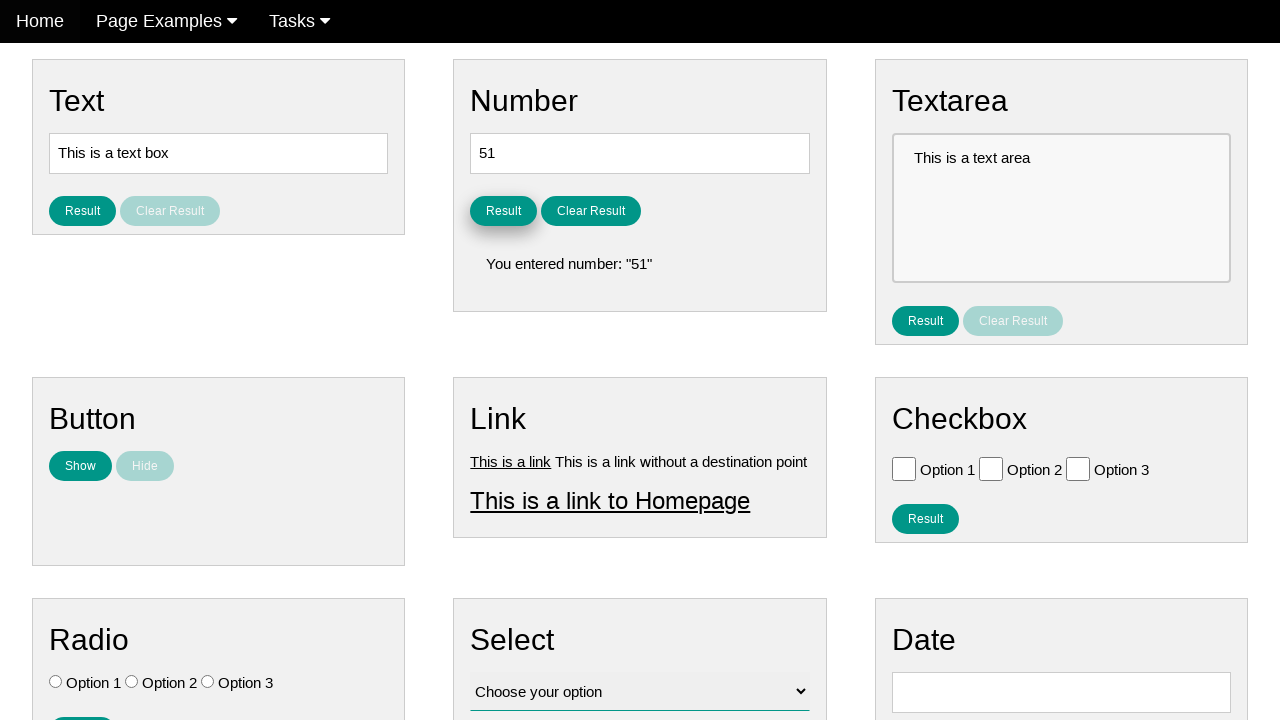

Verified clear result button is now enabled
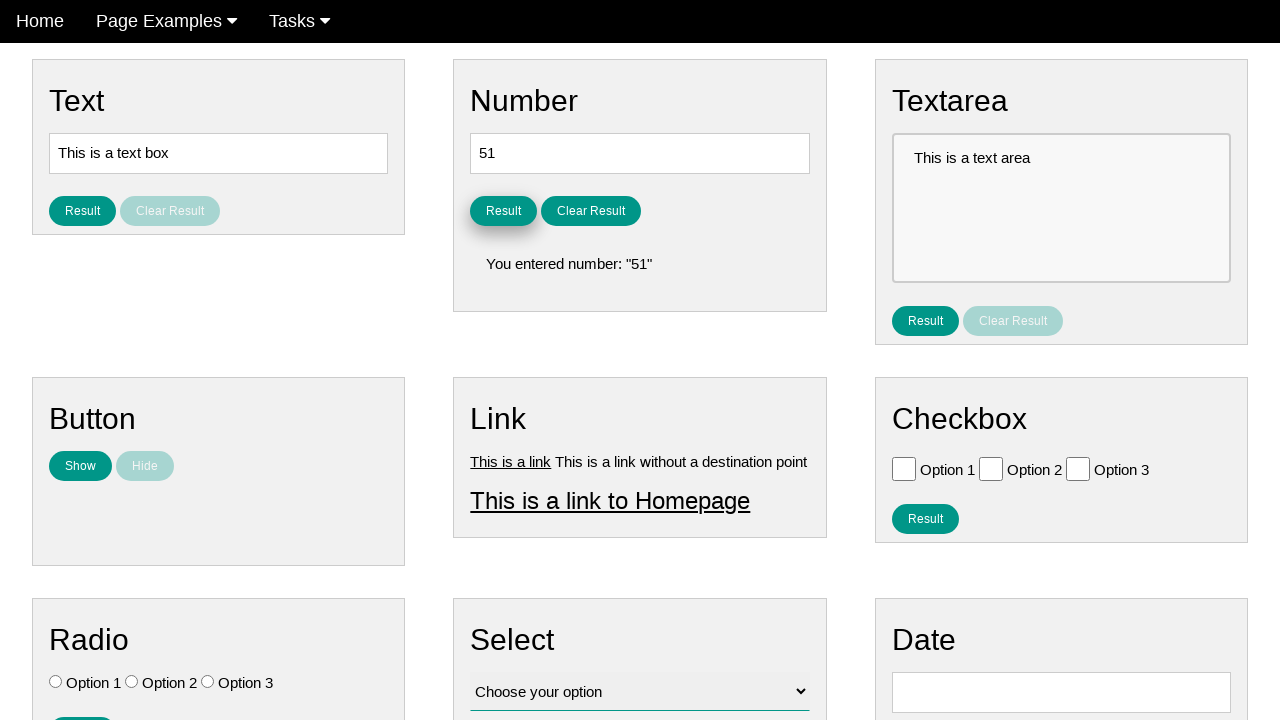

Clicked the Clear Result button at (591, 211) on #clear_result_button_number
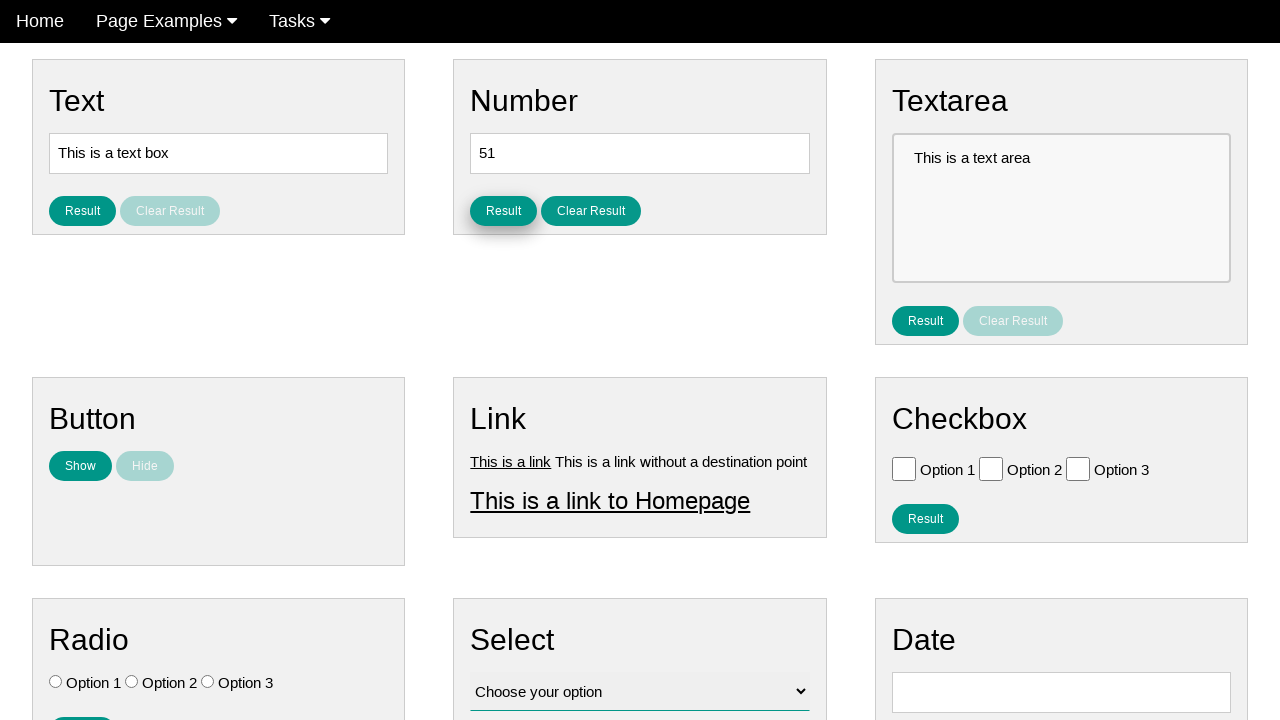

Verified result text is no longer visible after clearing
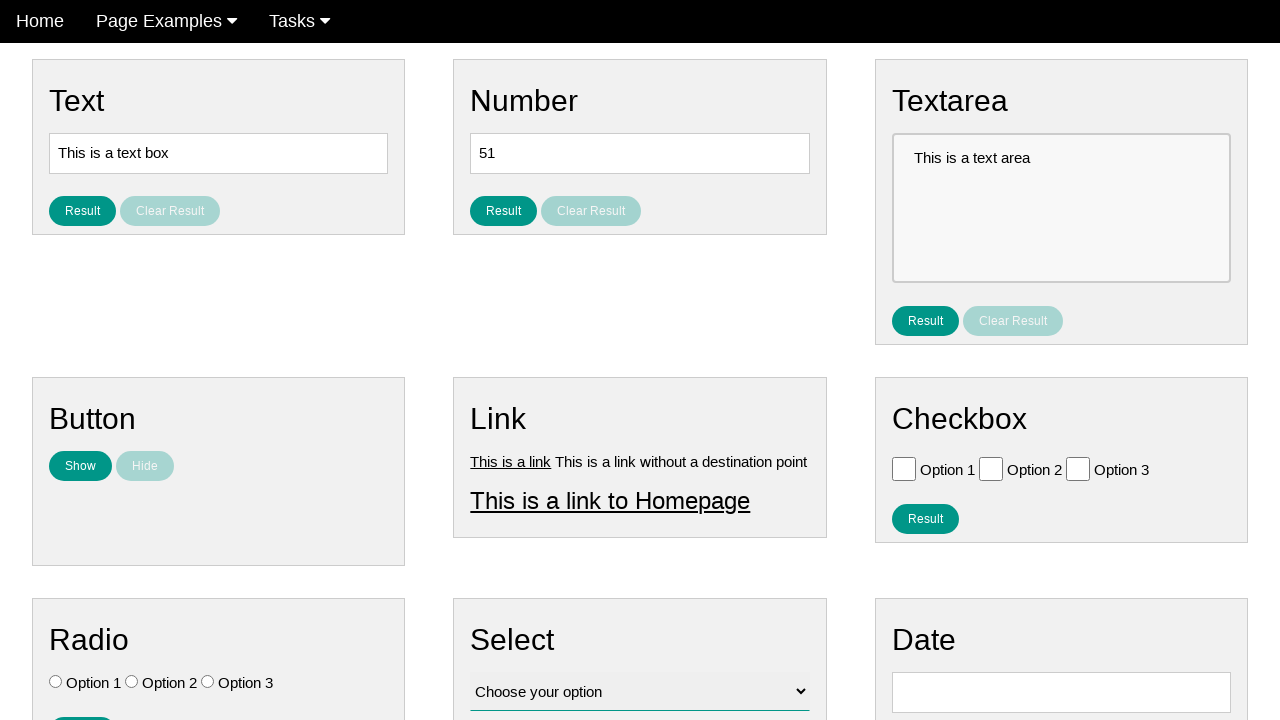

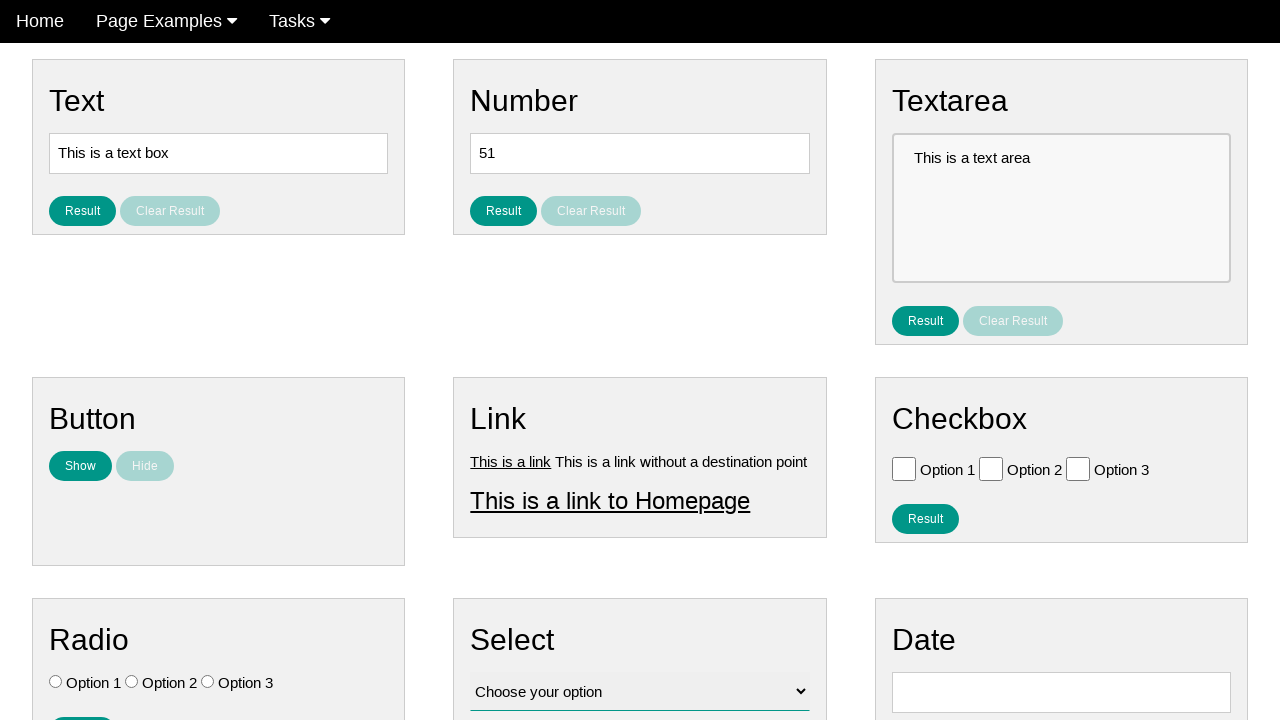